Creates 3 todos, edits one with empty string to remove it from the list

Starting URL: https://demo.playwright.dev/todomvc

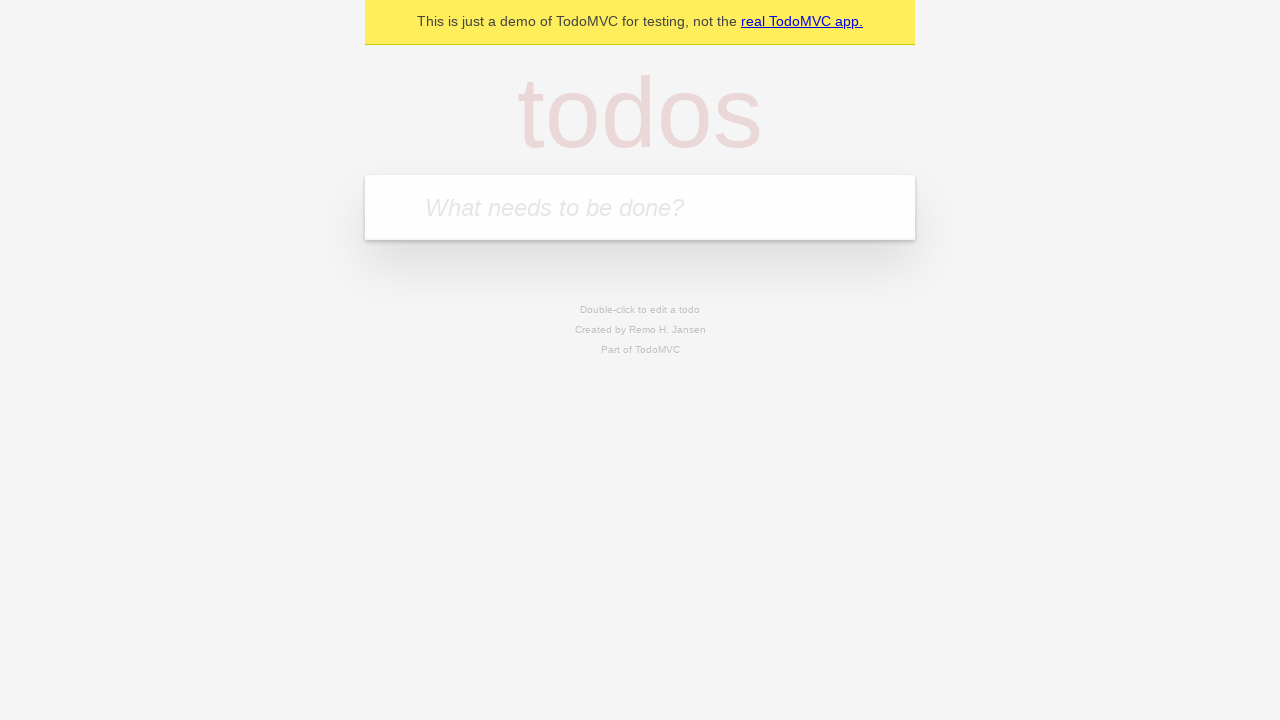

Filled first todo input with 'buy some cheese' on internal:attr=[placeholder="What needs to be done?"i]
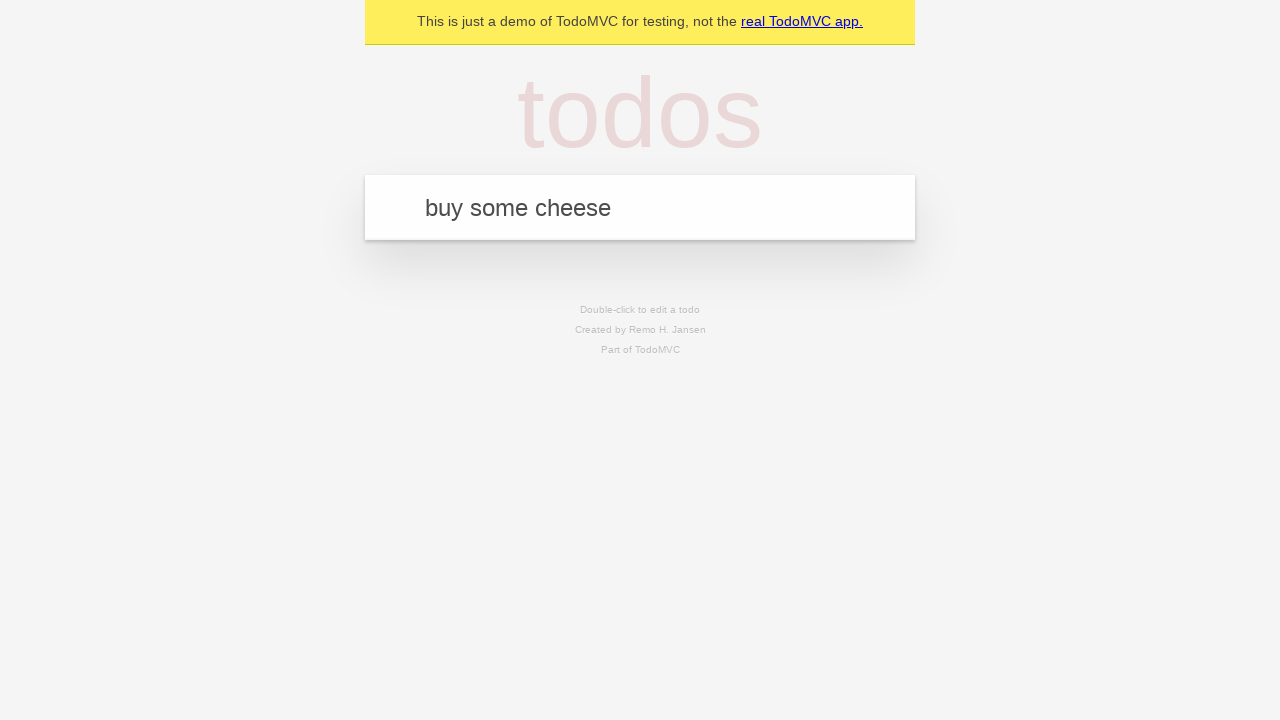

Pressed Enter to create first todo on internal:attr=[placeholder="What needs to be done?"i]
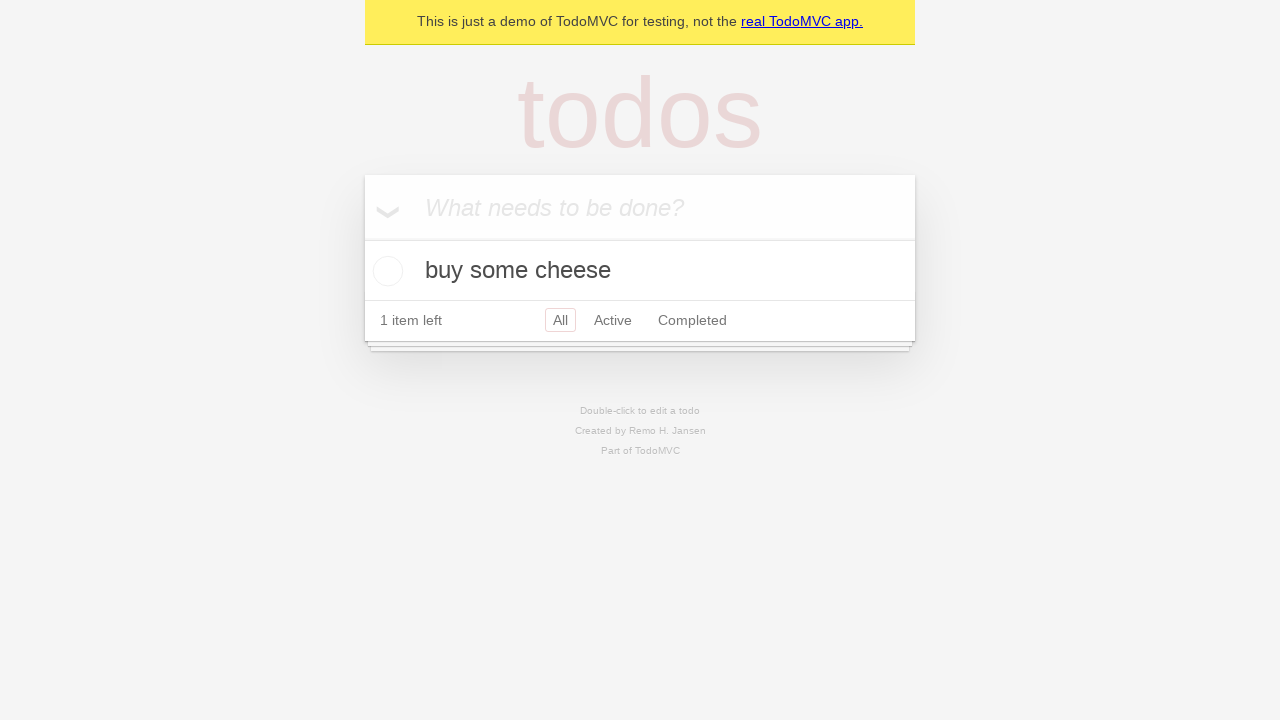

Filled second todo input with 'feed the cat' on internal:attr=[placeholder="What needs to be done?"i]
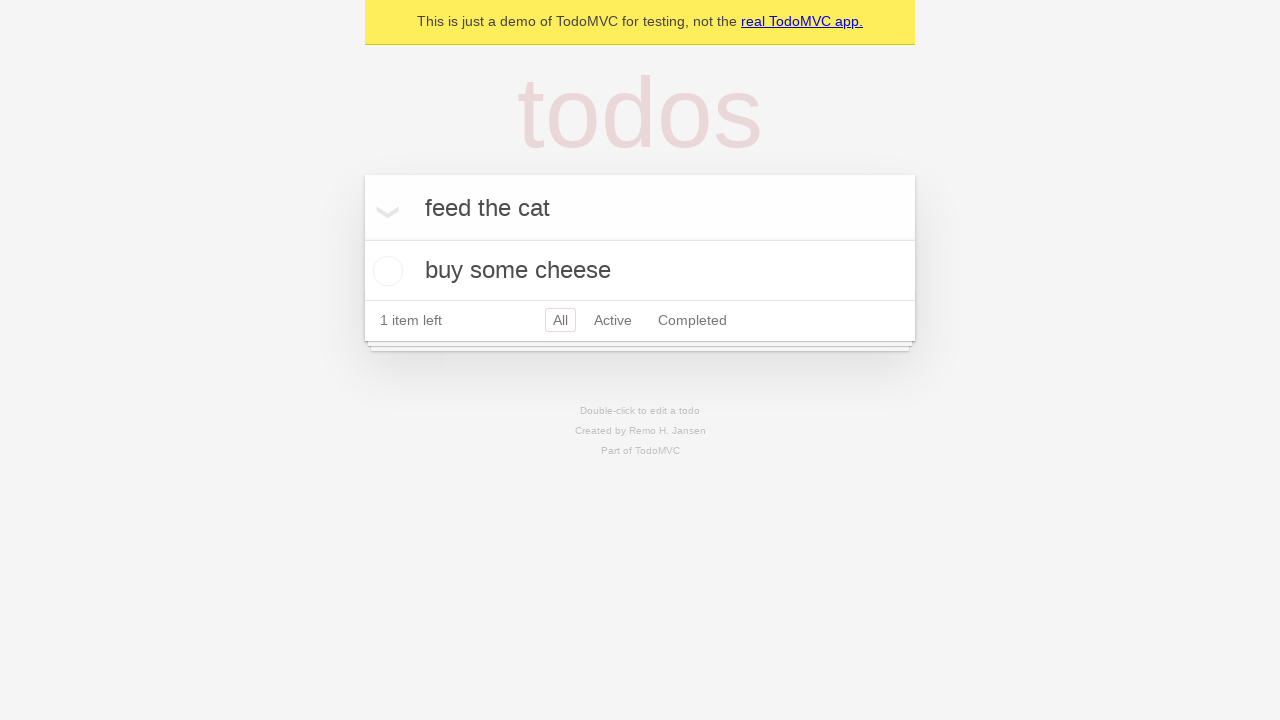

Pressed Enter to create second todo on internal:attr=[placeholder="What needs to be done?"i]
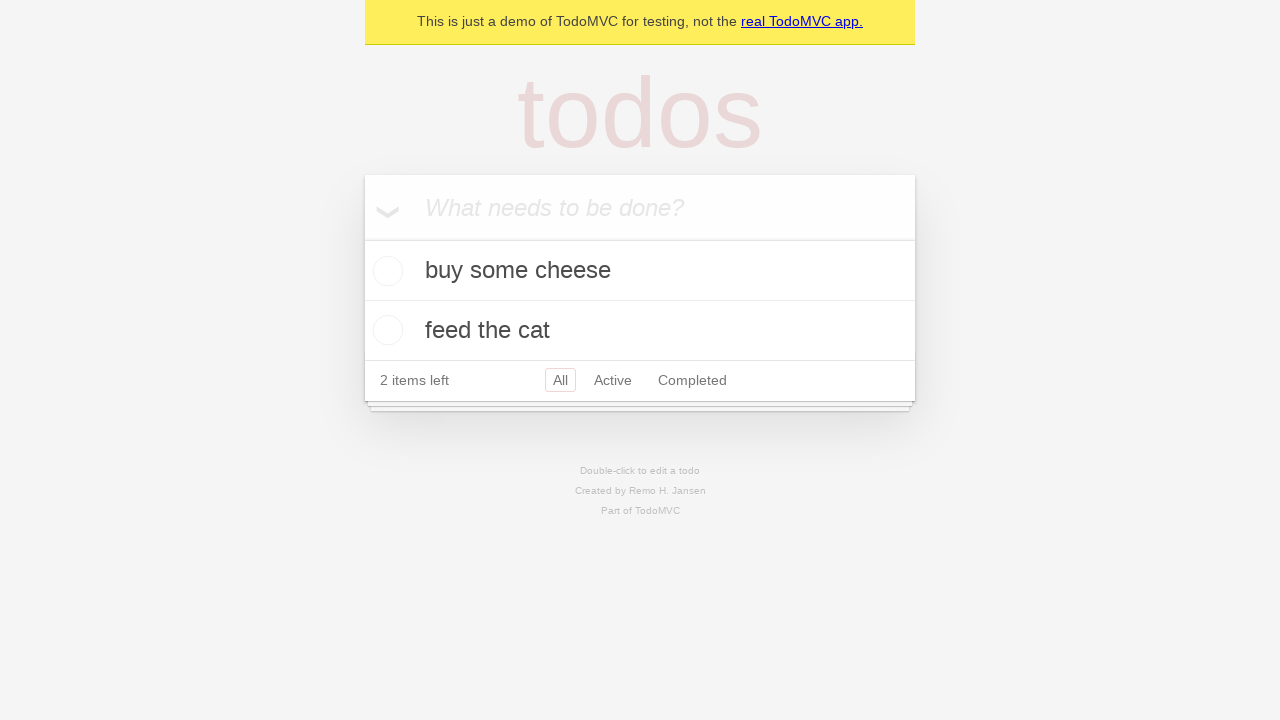

Filled third todo input with 'book a doctors appointment' on internal:attr=[placeholder="What needs to be done?"i]
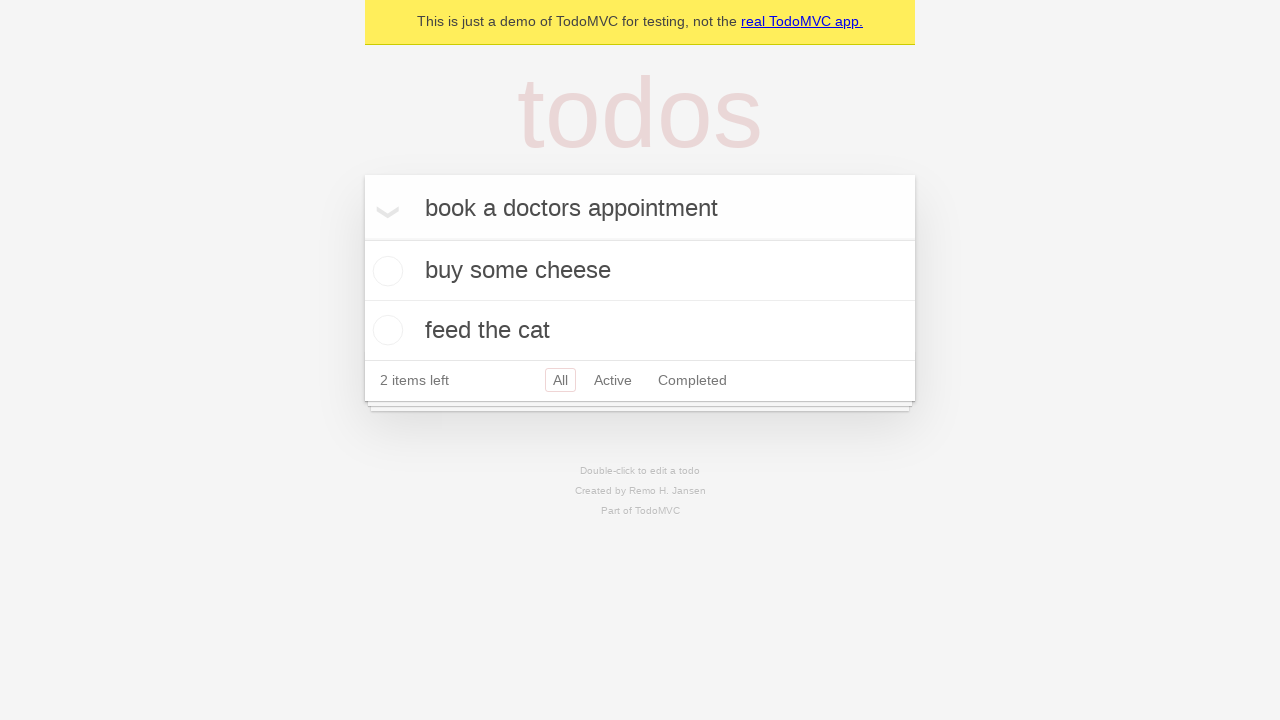

Pressed Enter to create third todo on internal:attr=[placeholder="What needs to be done?"i]
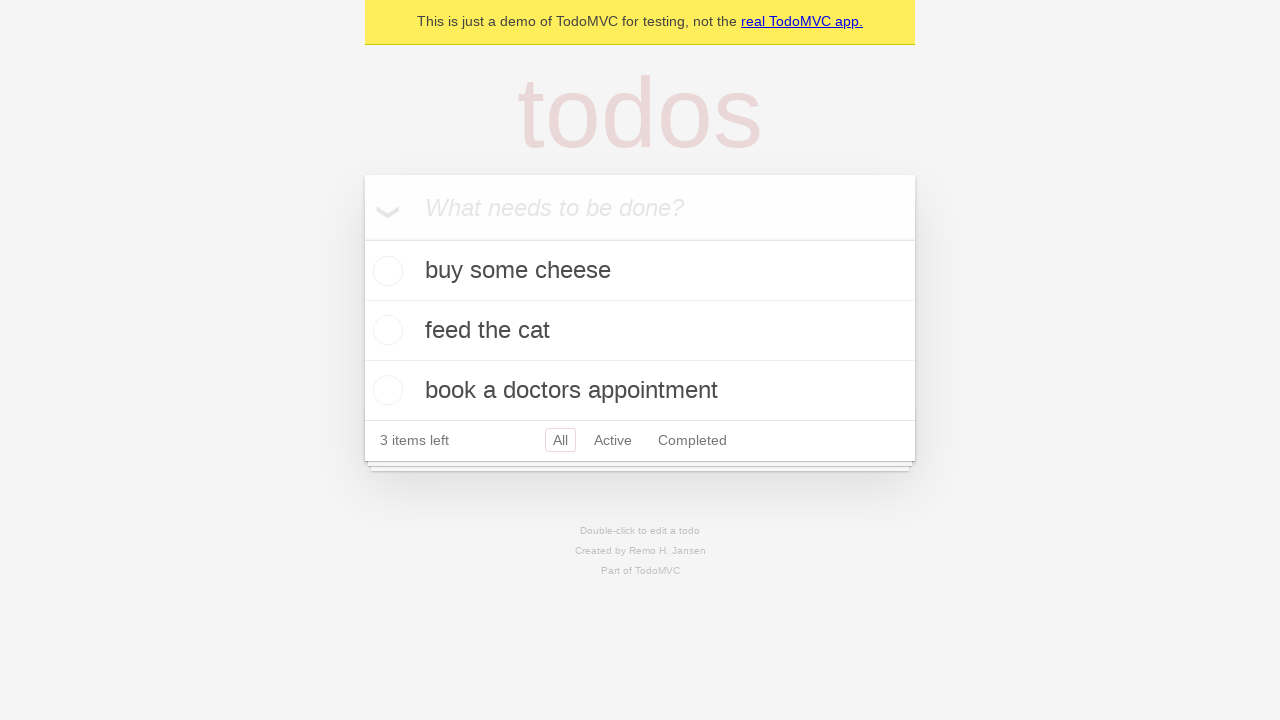

Double-clicked second todo item to enter edit mode at (640, 331) on internal:testid=[data-testid="todo-item"s] >> nth=1
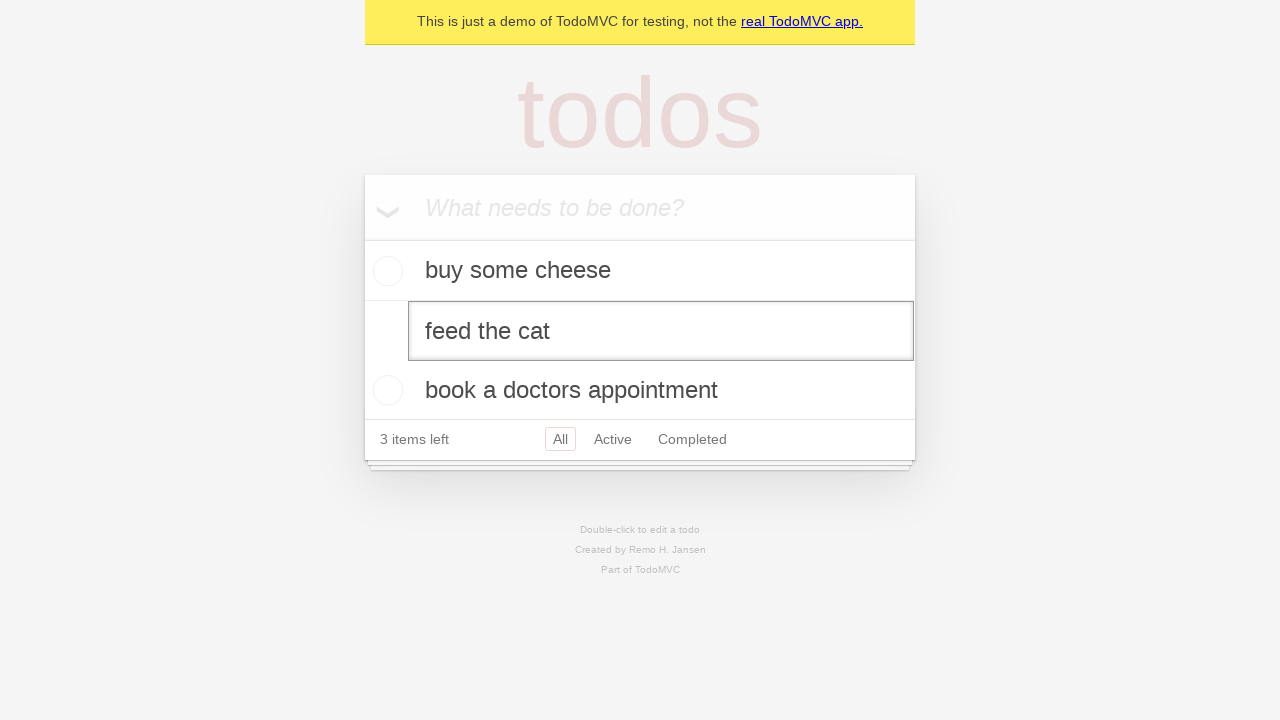

Cleared text from edit field for second todo on internal:testid=[data-testid="todo-item"s] >> nth=1 >> internal:role=textbox[nam
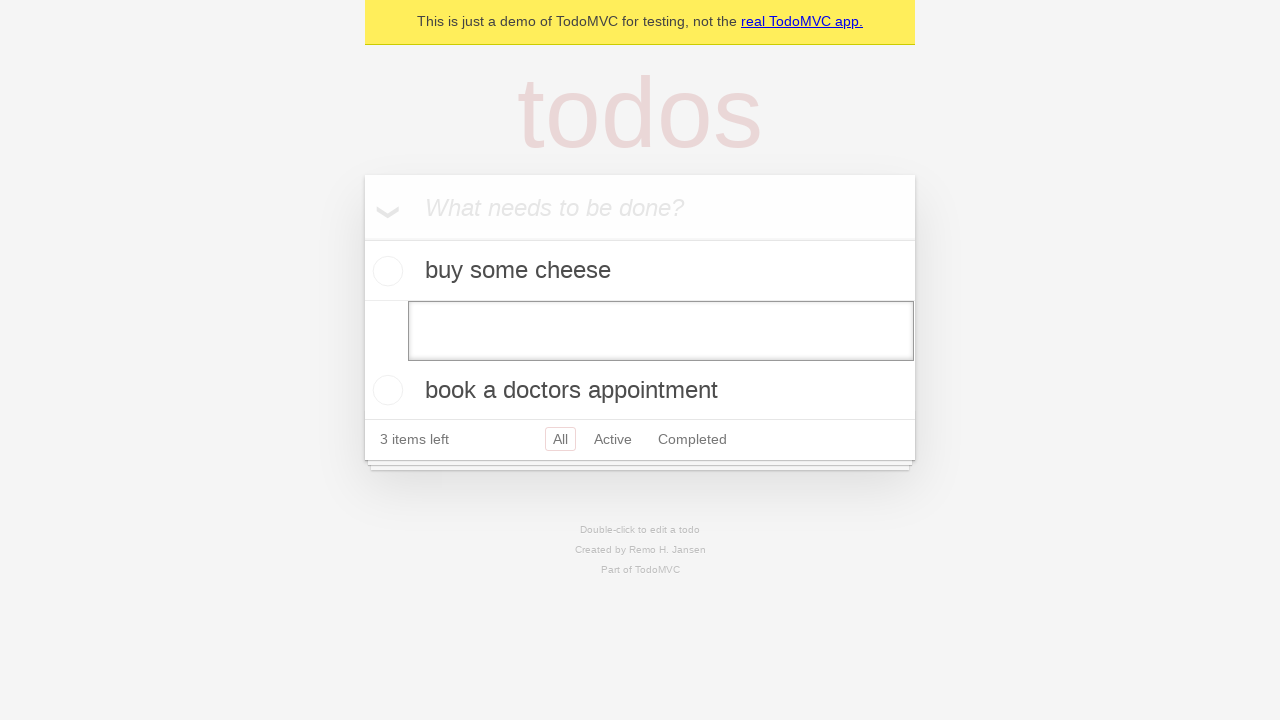

Pressed Enter to confirm empty text and remove todo item on internal:testid=[data-testid="todo-item"s] >> nth=1 >> internal:role=textbox[nam
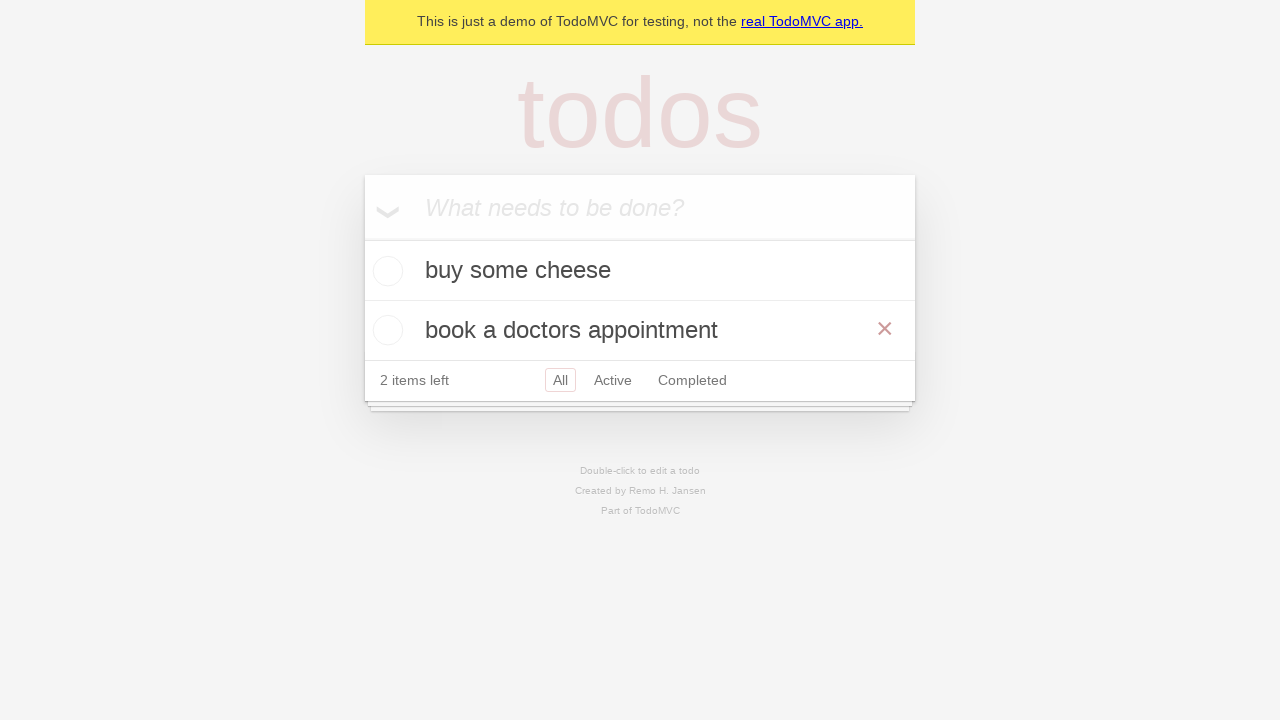

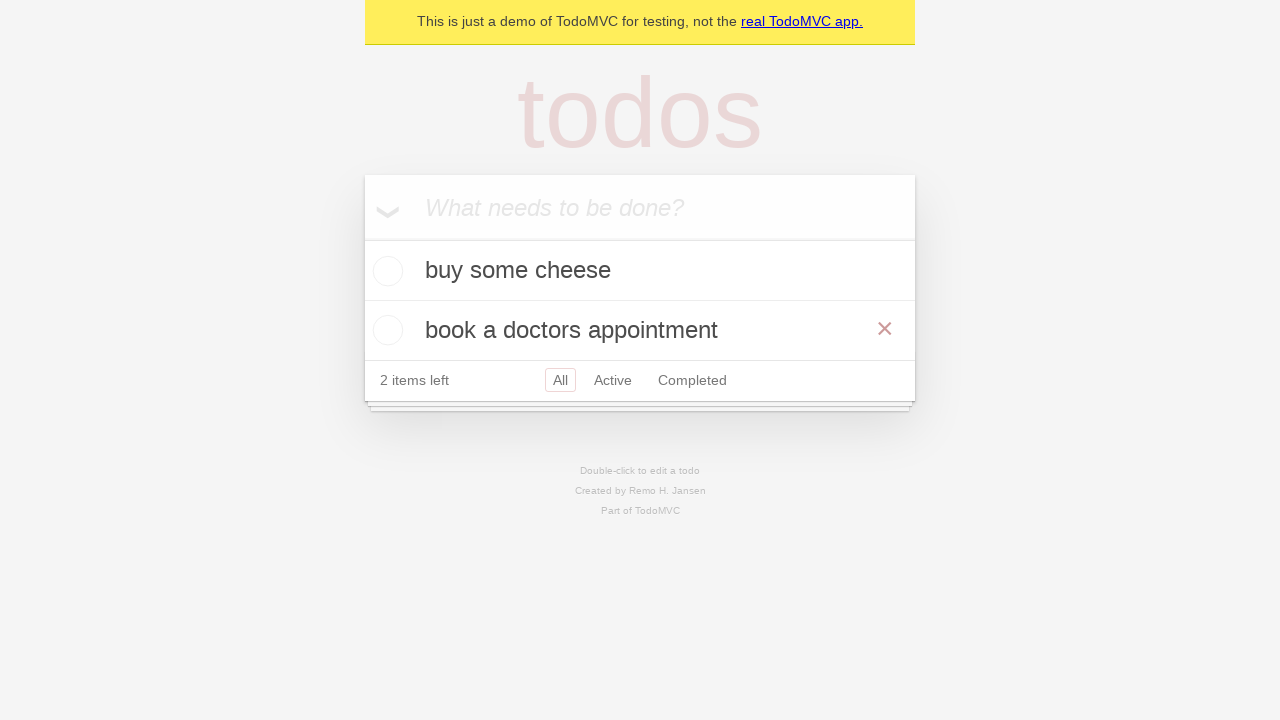